Tests select menu functionality by opening dropdown and selecting an option by typing.

Starting URL: https://demoqa.com/select-menu

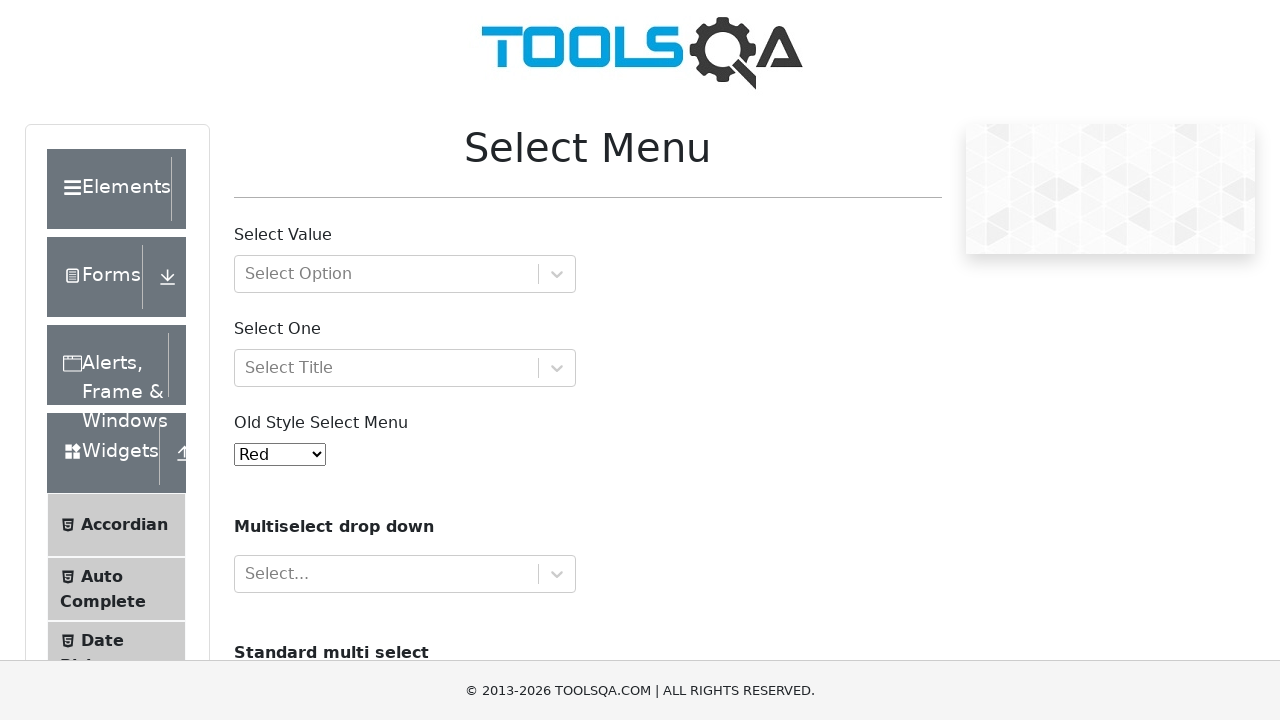

Clicked select menu to open dropdown at (405, 274) on div#withOptGroup
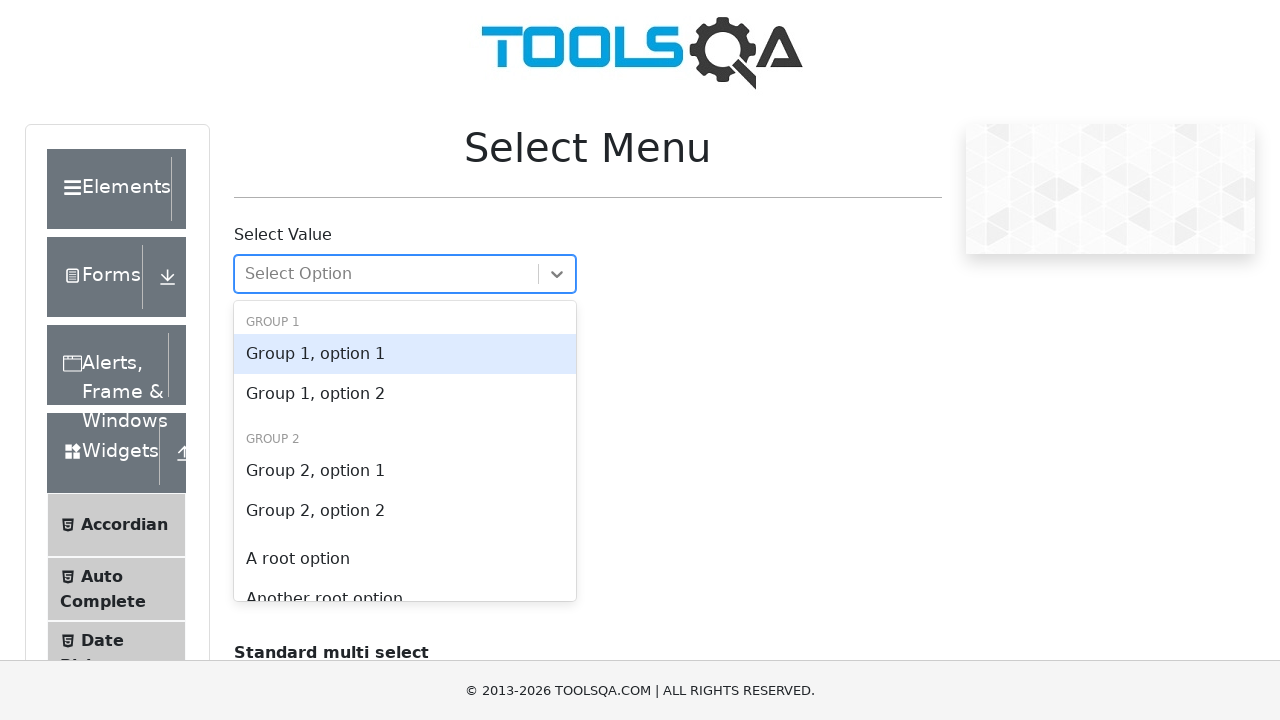

Filled select input with 'group 1, option 2' on input#react-select-2-input
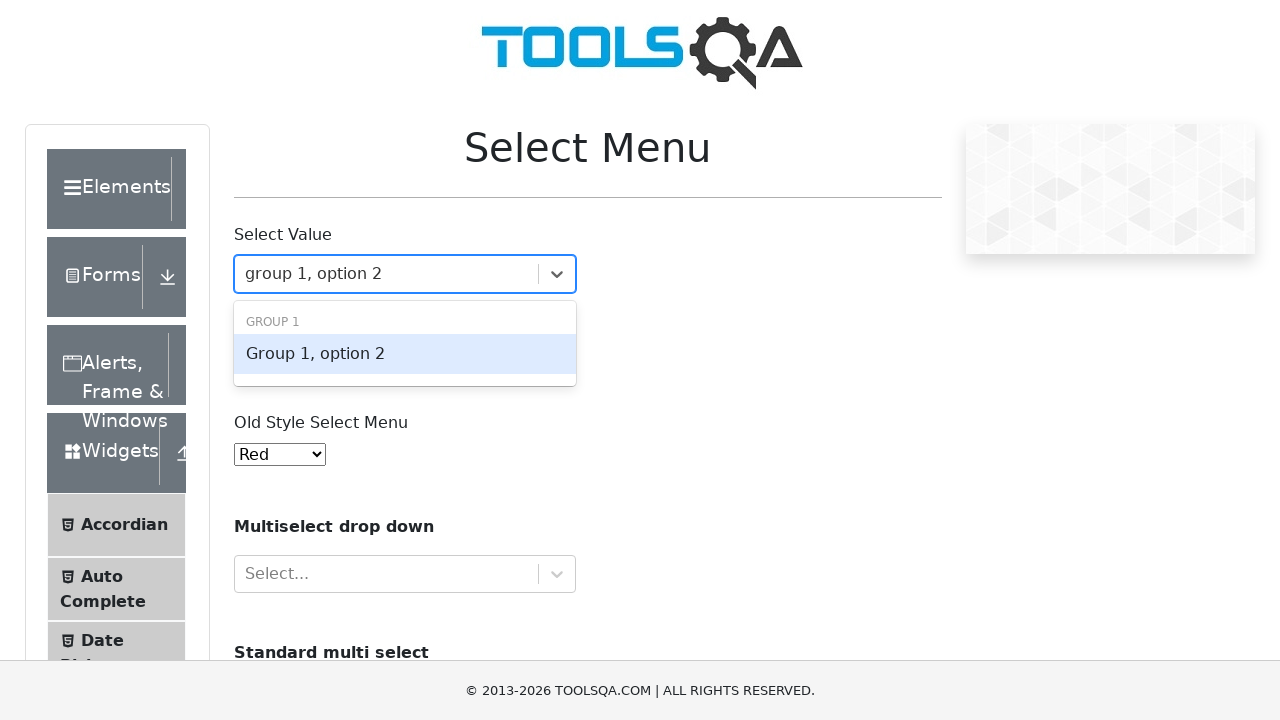

Pressed Enter to select the option
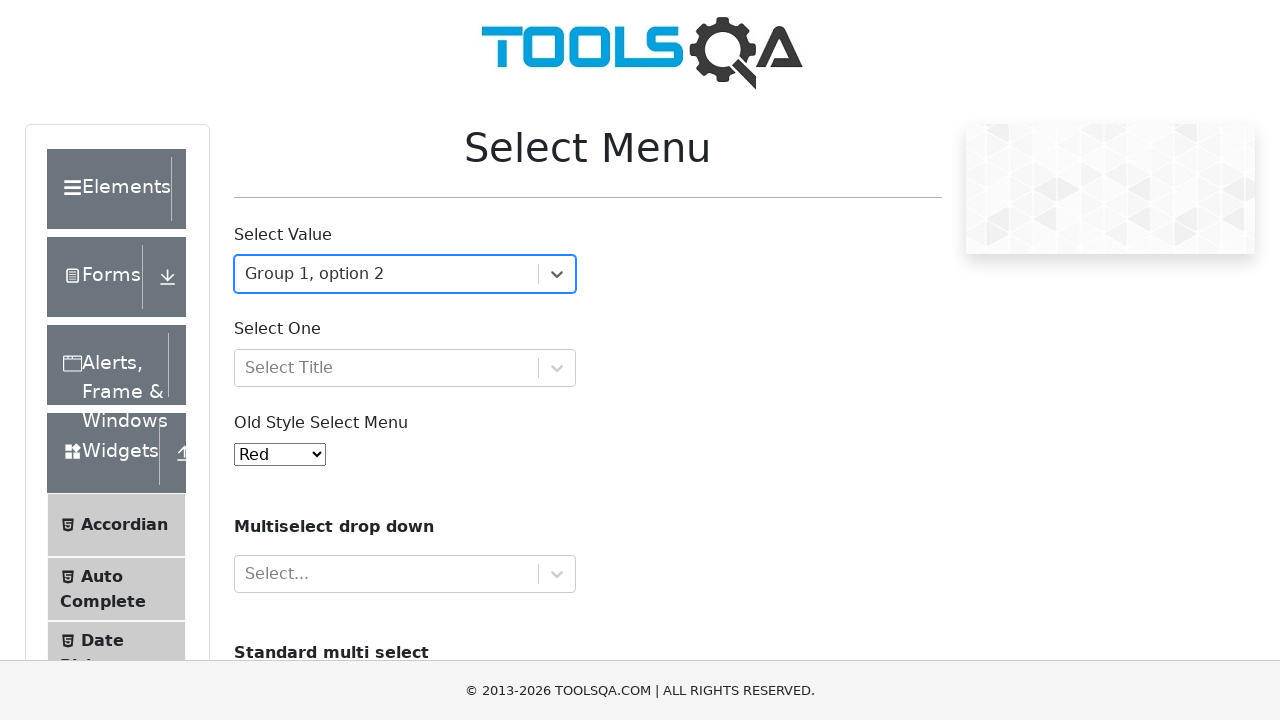

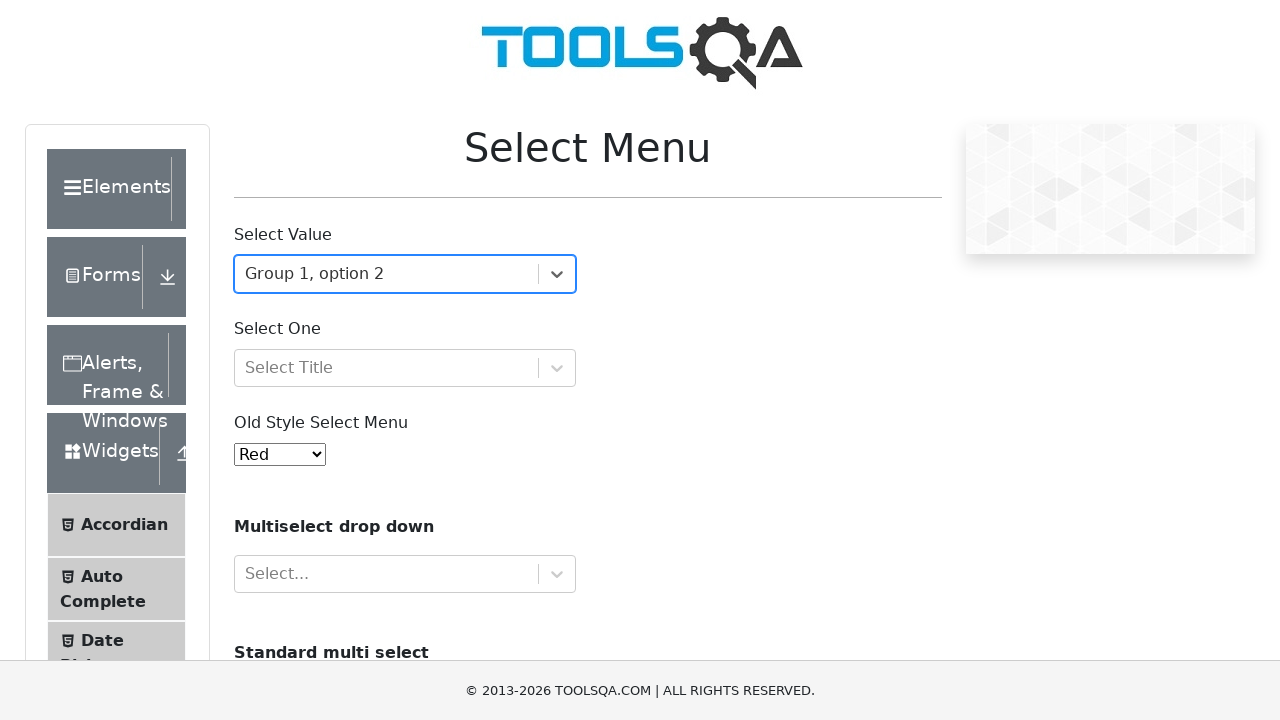